Opens the VWO application page and verifies that the login page loads correctly by checking the page title equals "Login - VWO"

Starting URL: https://app.vwo.com

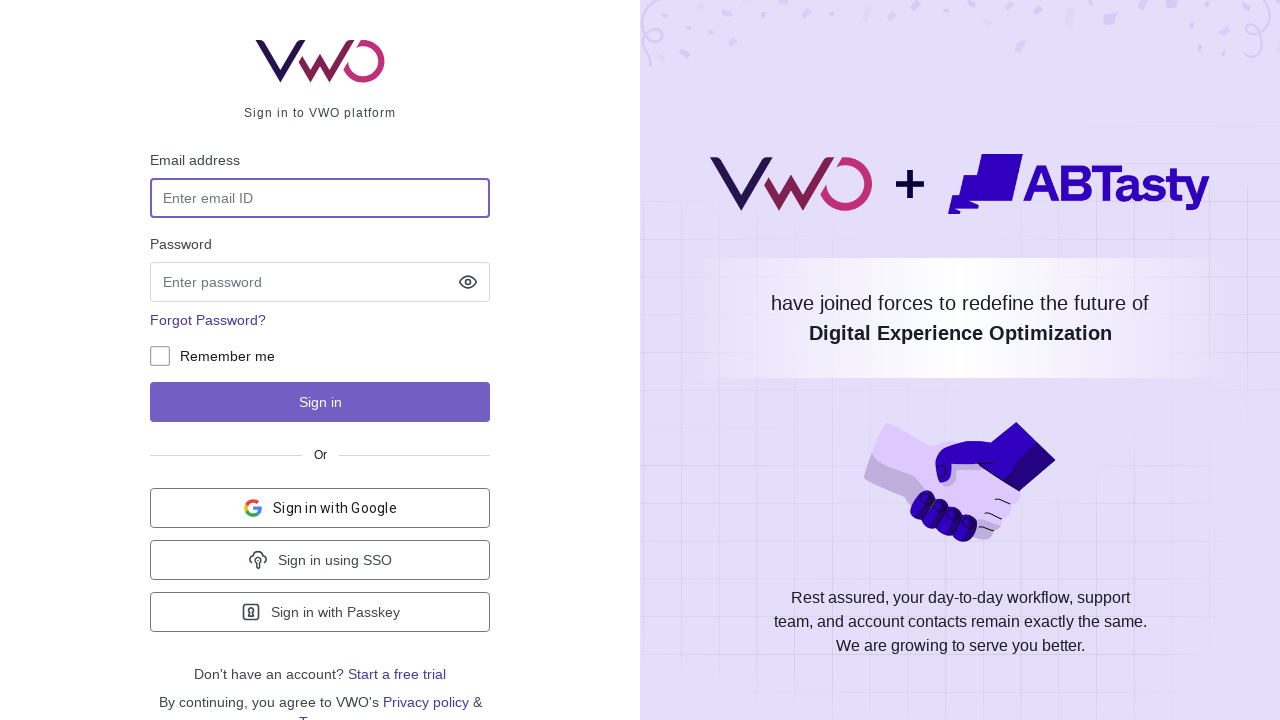

Navigated to https://app.vwo.com
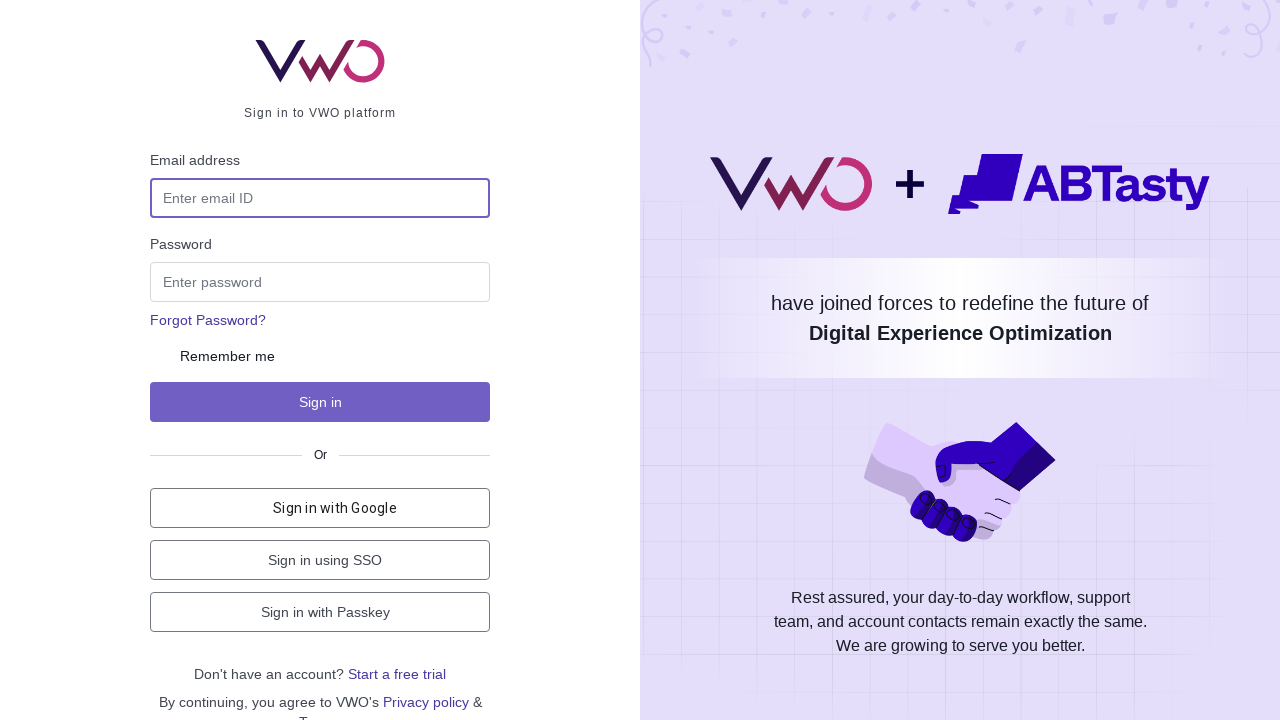

Retrieved and printed page title
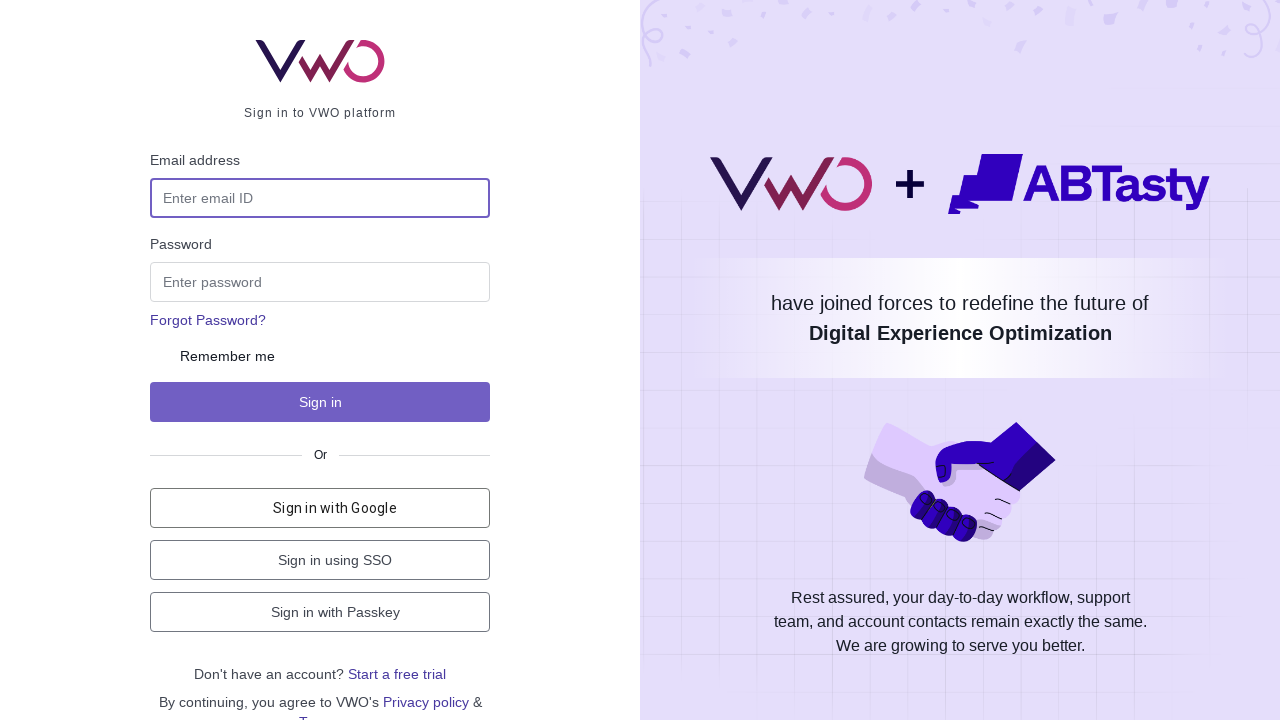

Verified page title equals 'Login - VWO'
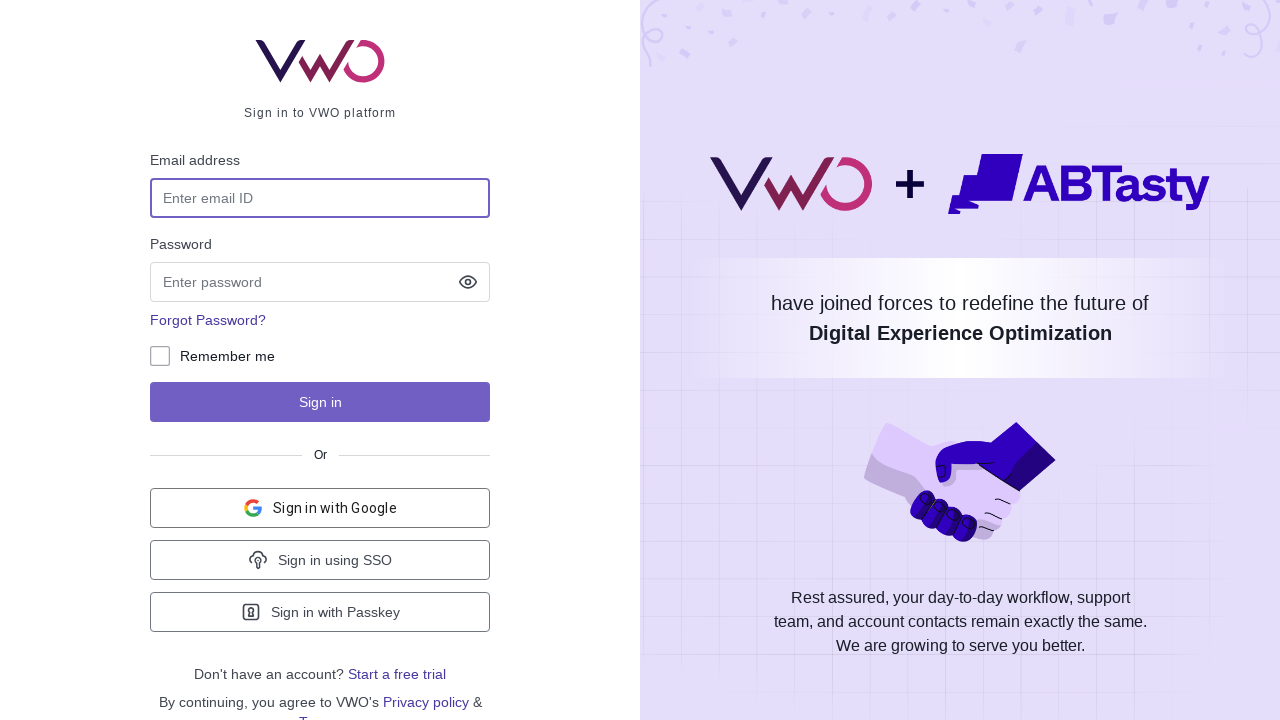

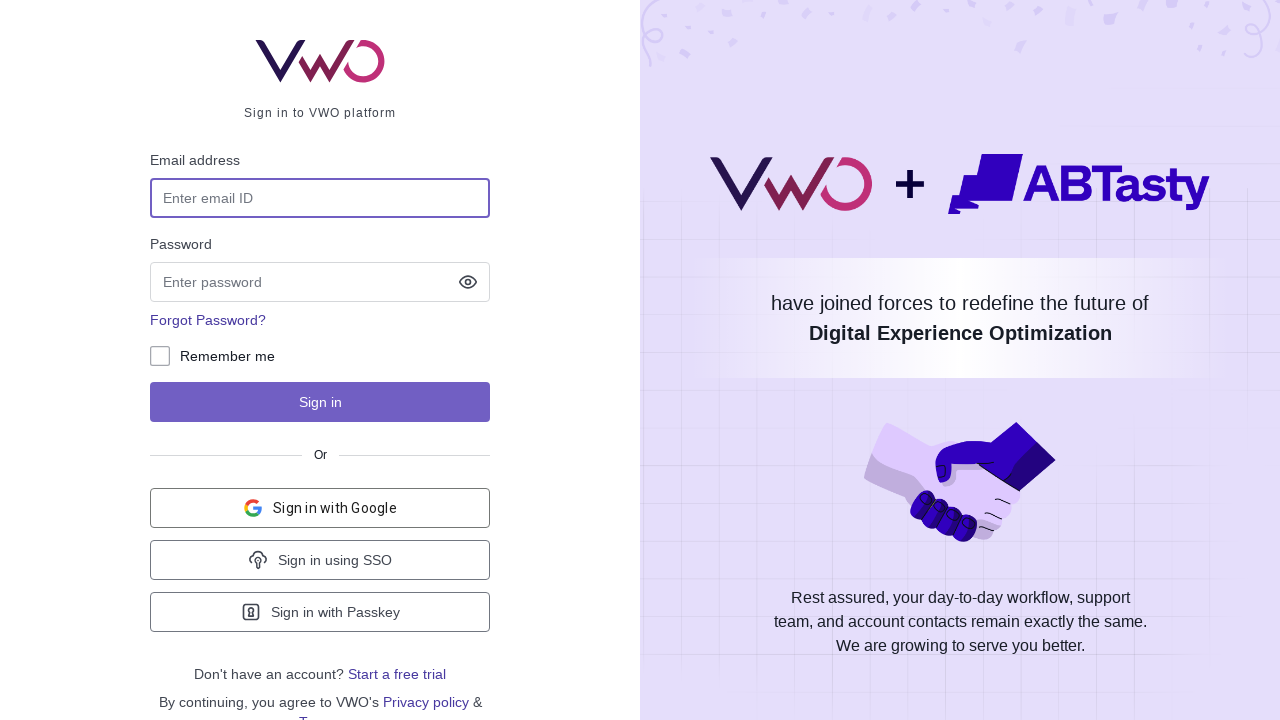